Tests the hide/show functionality of a text field by verifying visibility states before and after clicking the hide button.

Starting URL: https://rahulshettyacademy.com/AutomationPractice/

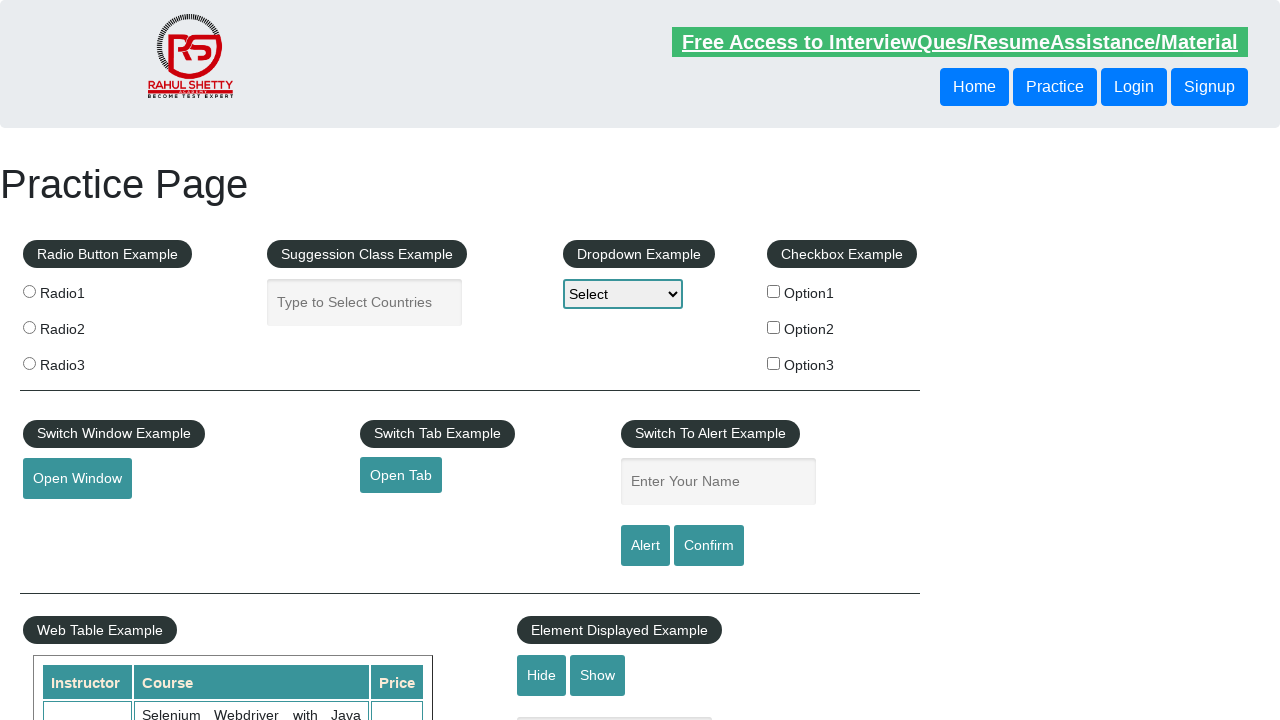

Located the hide/show text field
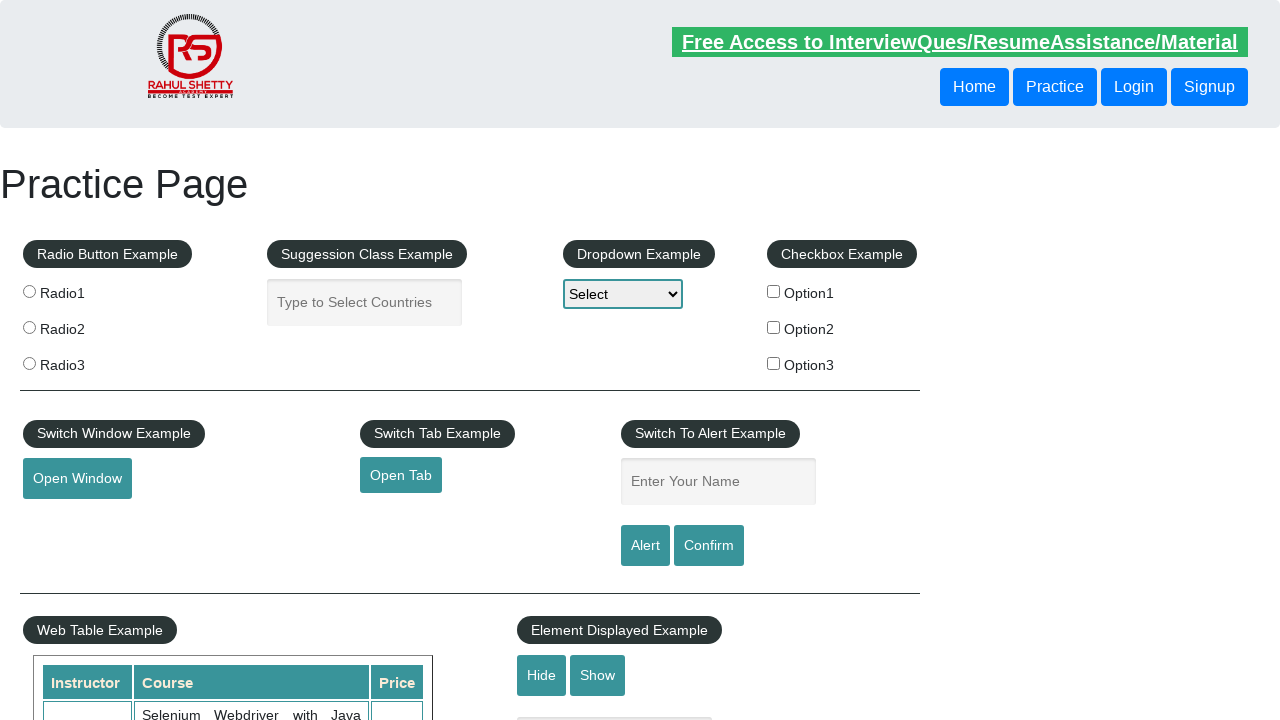

Verified the text field is visible
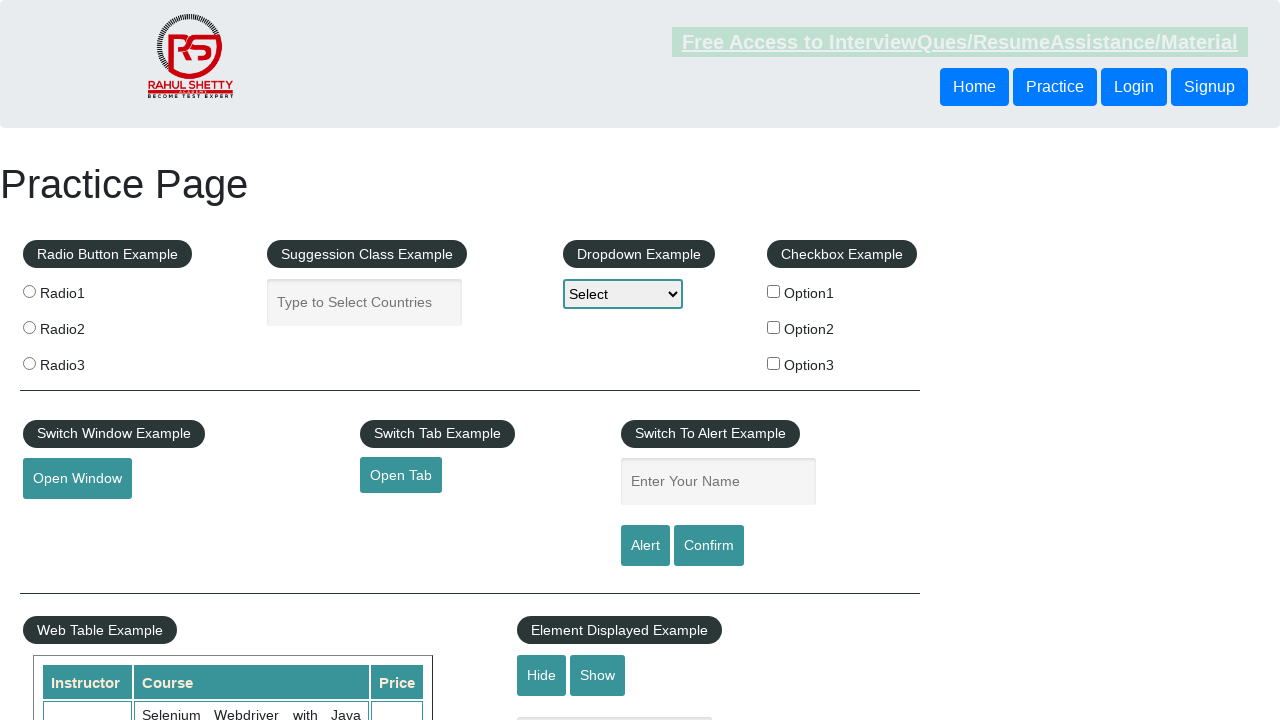

Clicked the hide button at (542, 675) on xpath=//input[@id='hide-textbox']
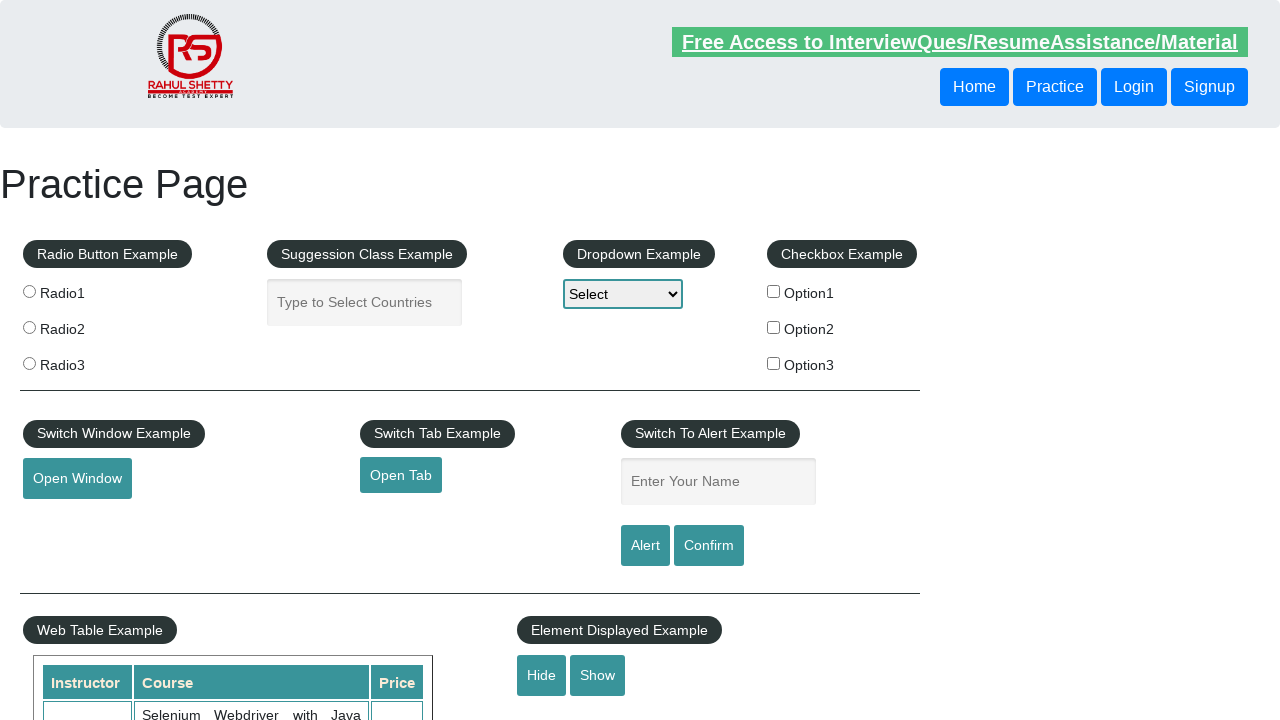

Verified the text field is now hidden
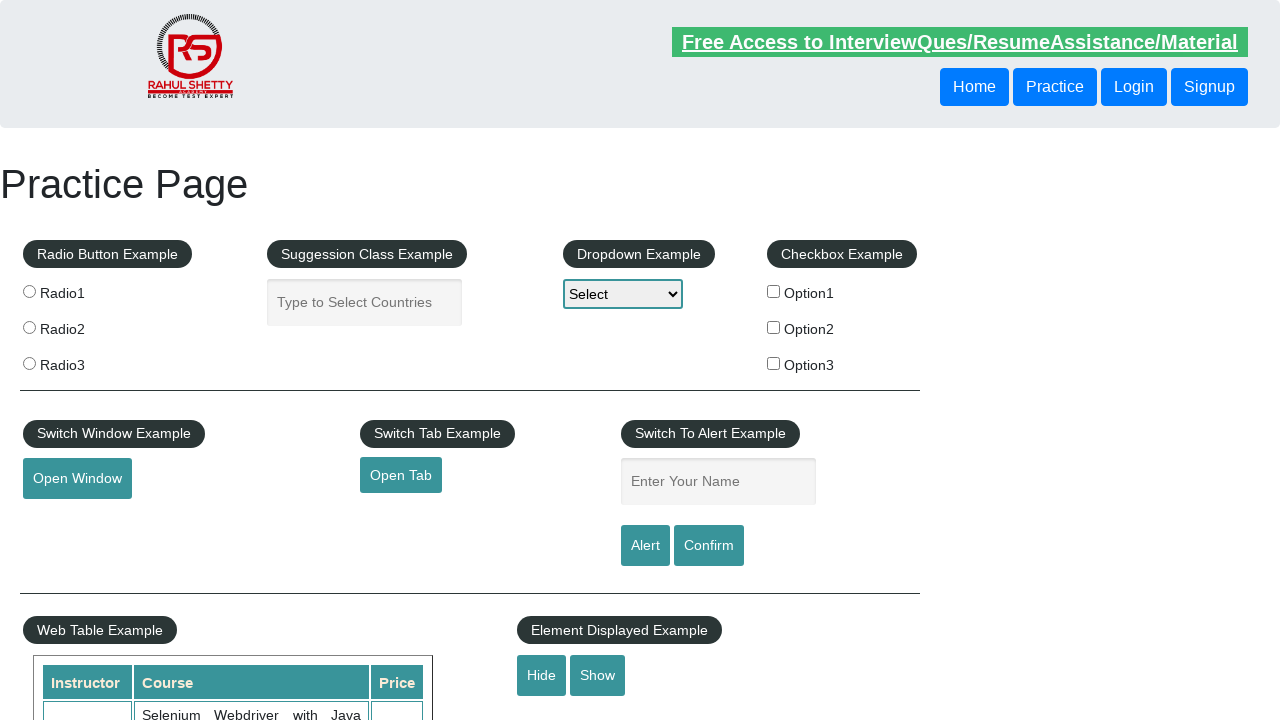

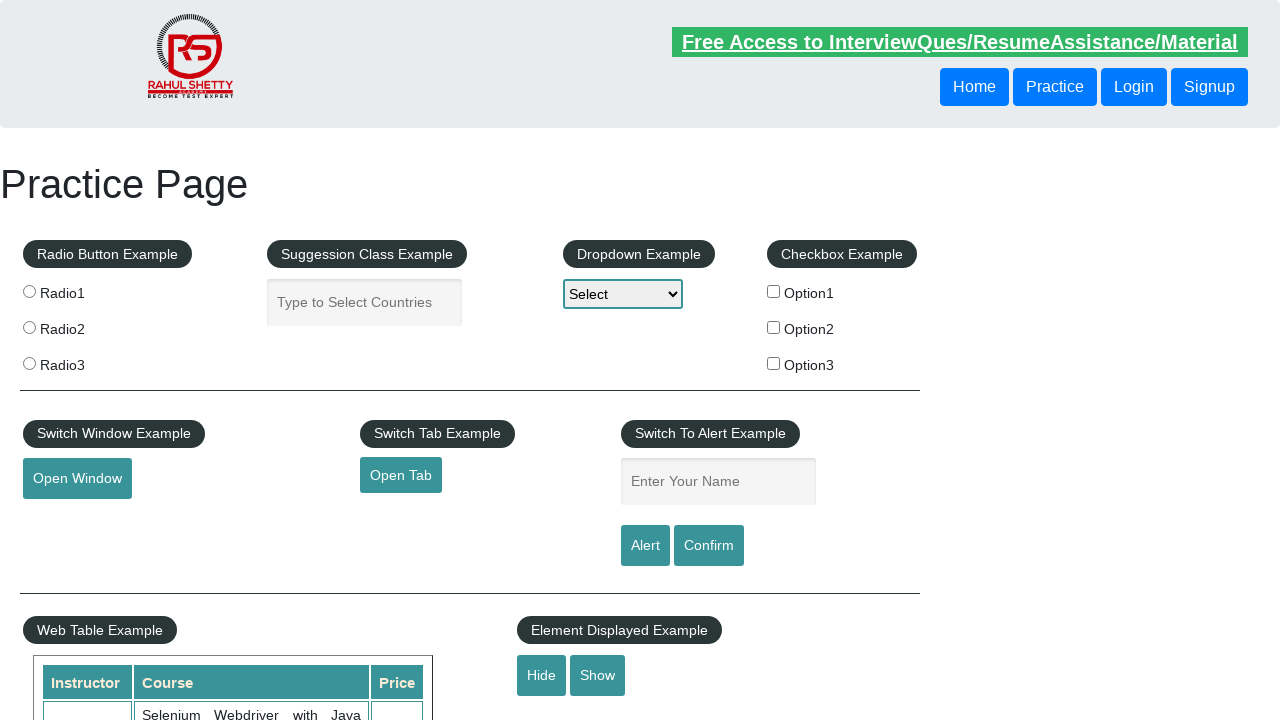